Tests JavaScript alert functionality by navigating to the JavaScript Alerts page and triggering an alert

Starting URL: https://the-internet.herokuapp.com/

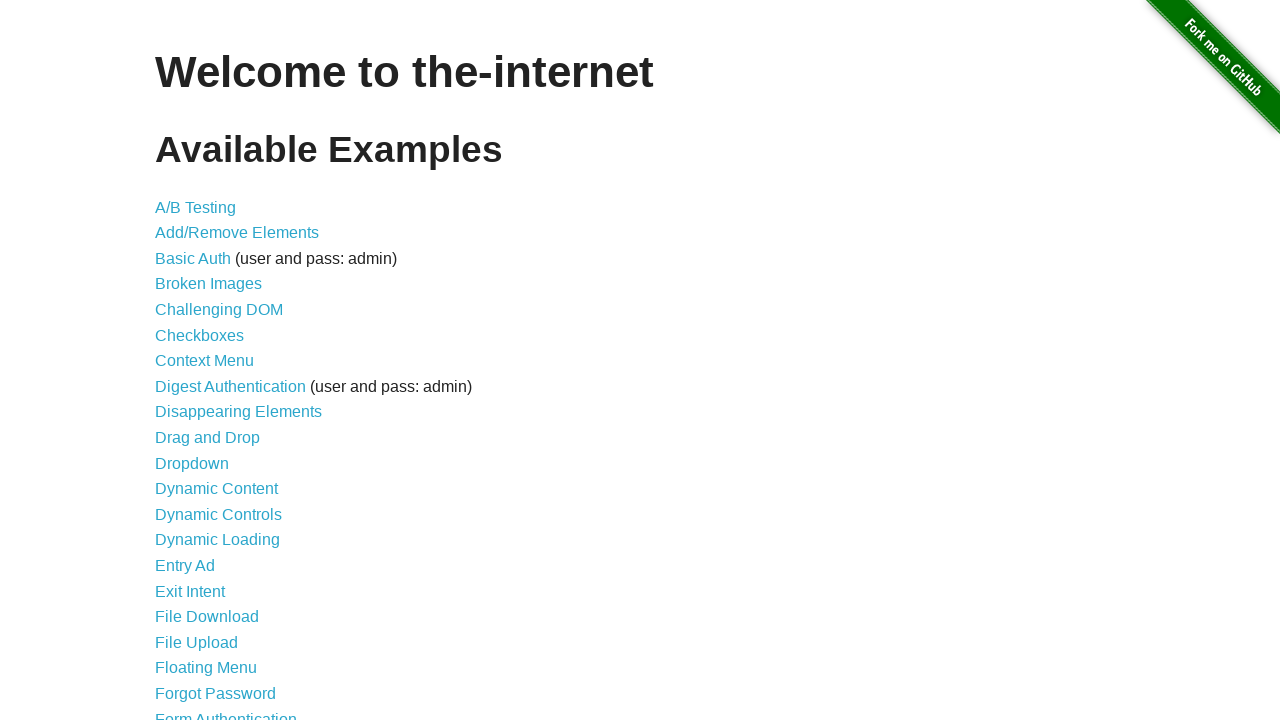

Clicked on JavaScript Alerts link at (214, 361) on text=JavaScript Alerts
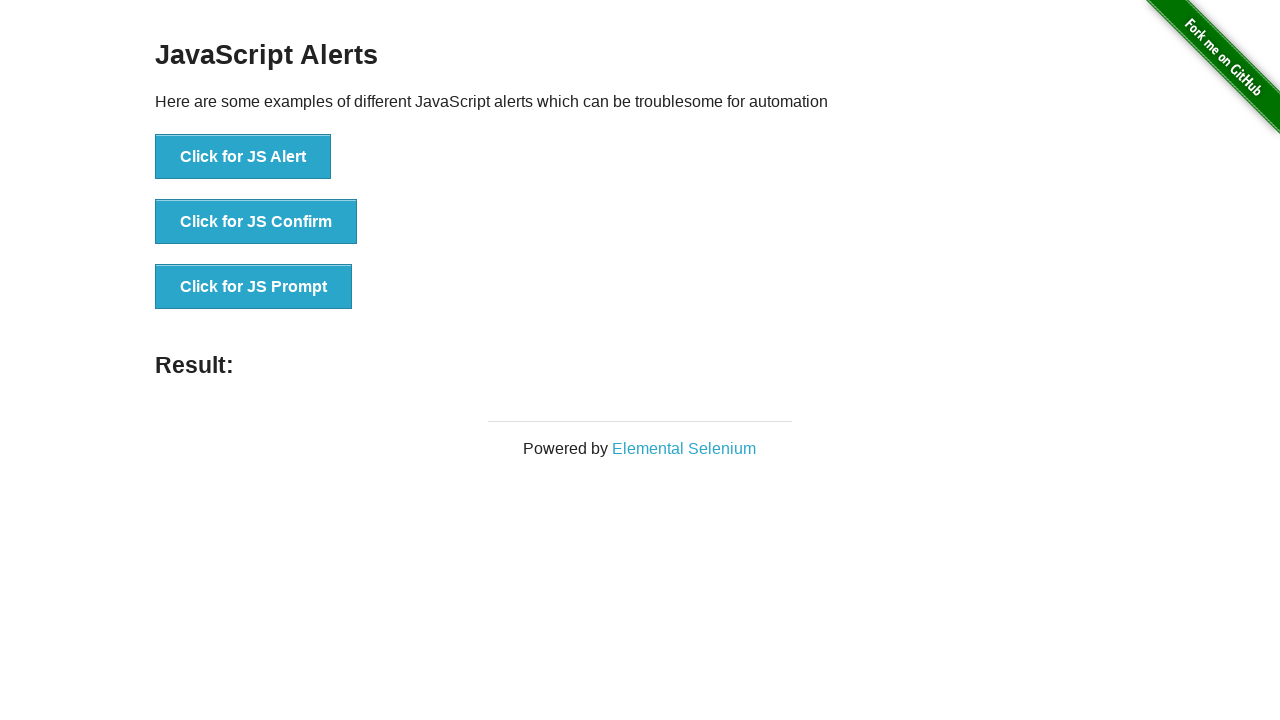

Clicked the JS Alert button at (243, 157) on button:text('Click for JS Alert')
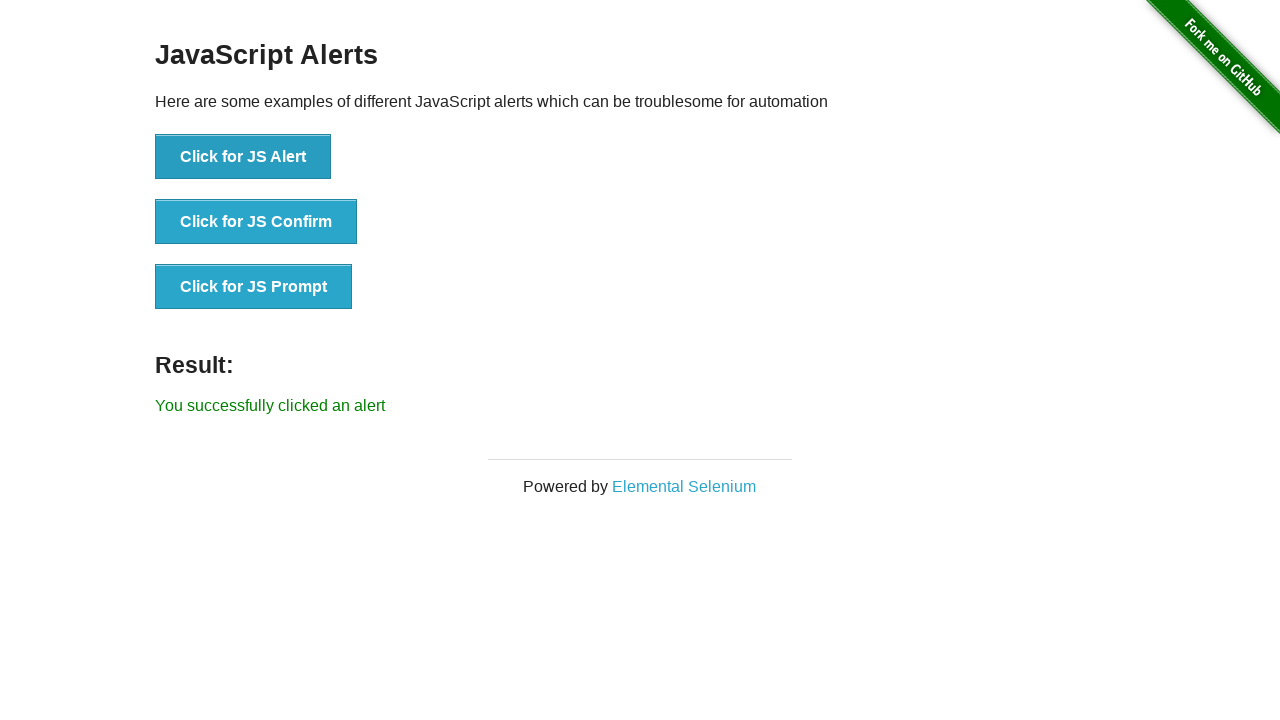

Set up dialog handler to accept alerts
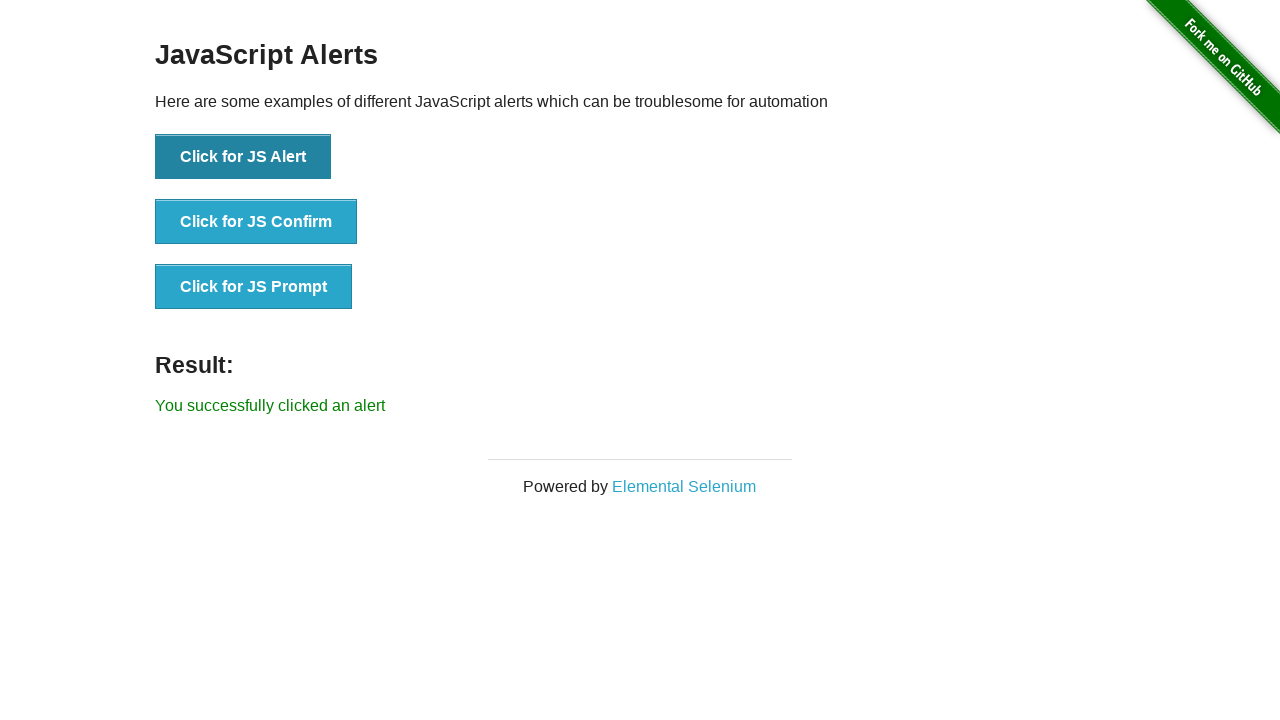

Clicked the JS Alert button again to trigger alert with handler active at (243, 157) on button:text('Click for JS Alert')
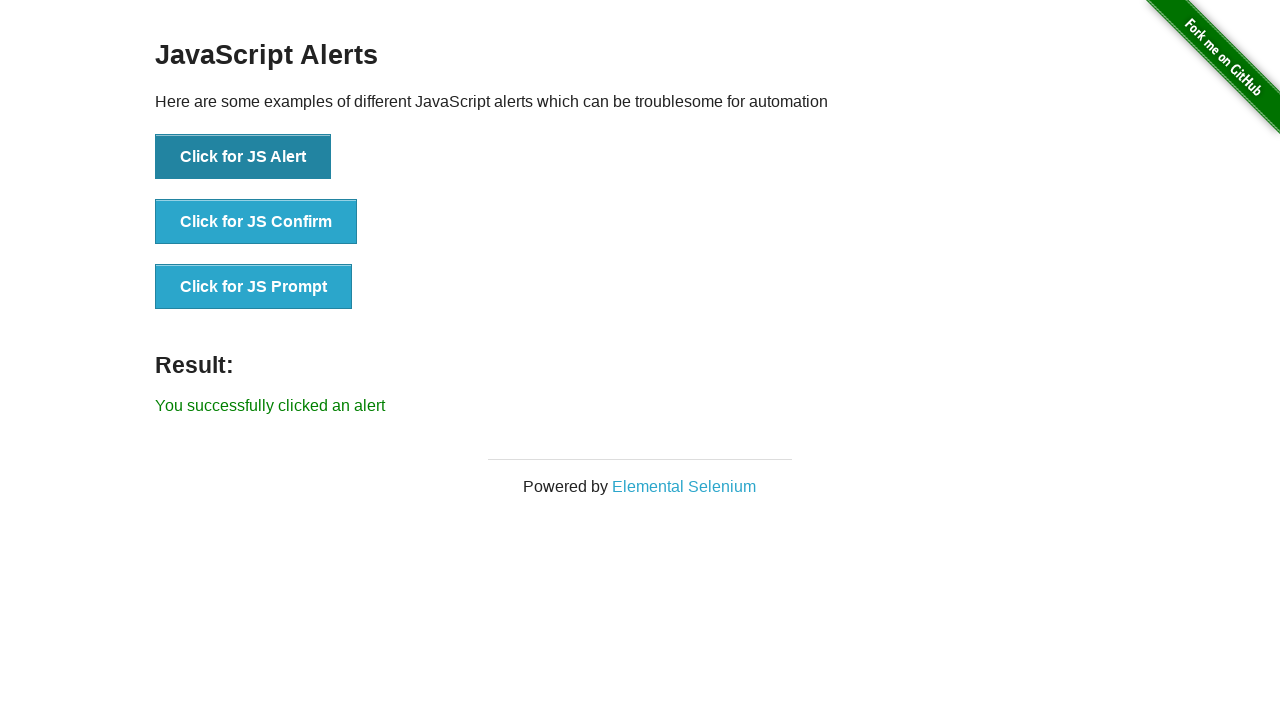

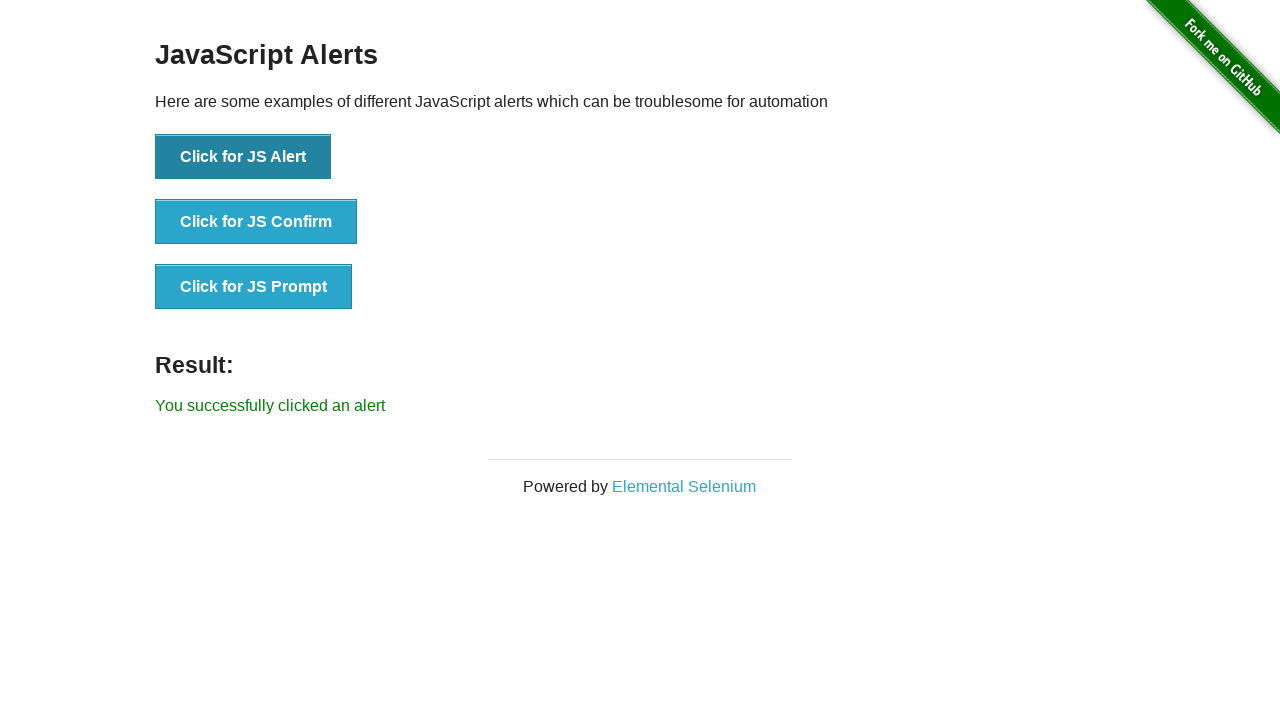